Navigates to Rahul Shetty Academy homepage and verifies the page loads by checking the title

Starting URL: https://rahulshettyacademy.com/

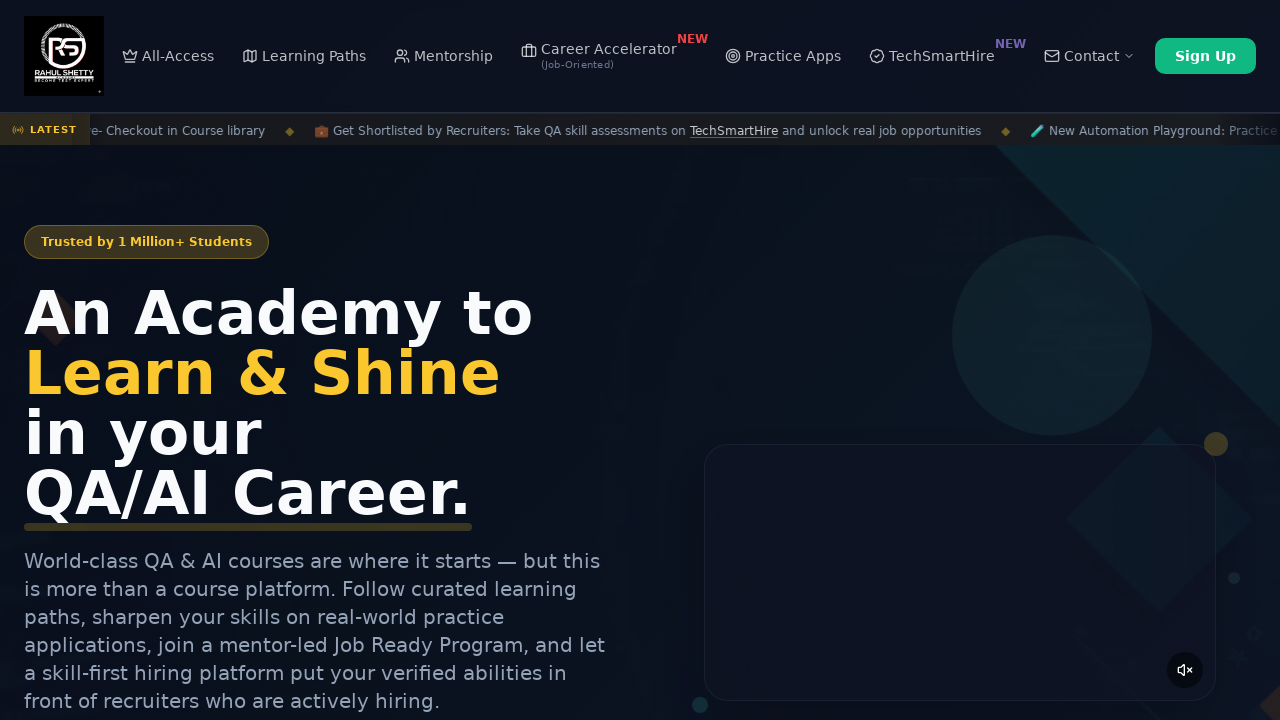

Waited for page to reach domcontentloaded state
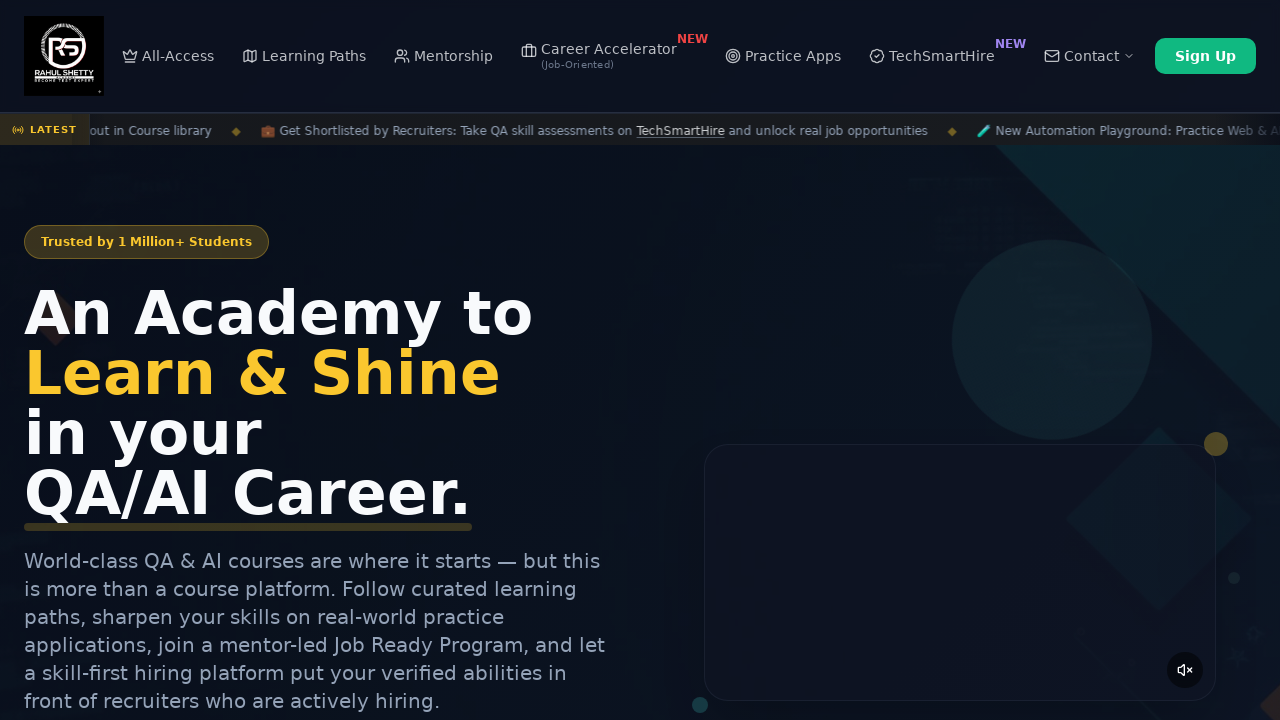

Retrieved page title: Rahul Shetty Academy | QA Automation, Playwright, AI Testing & Online Training
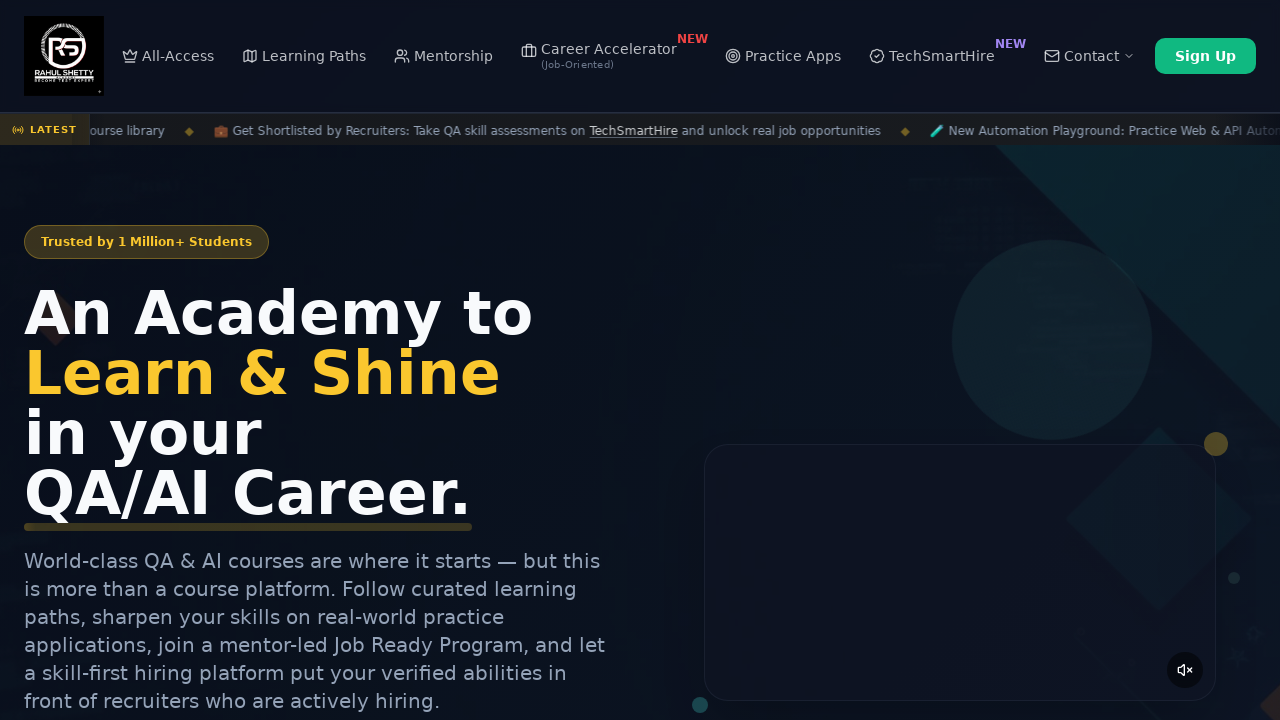

Printed page title to console
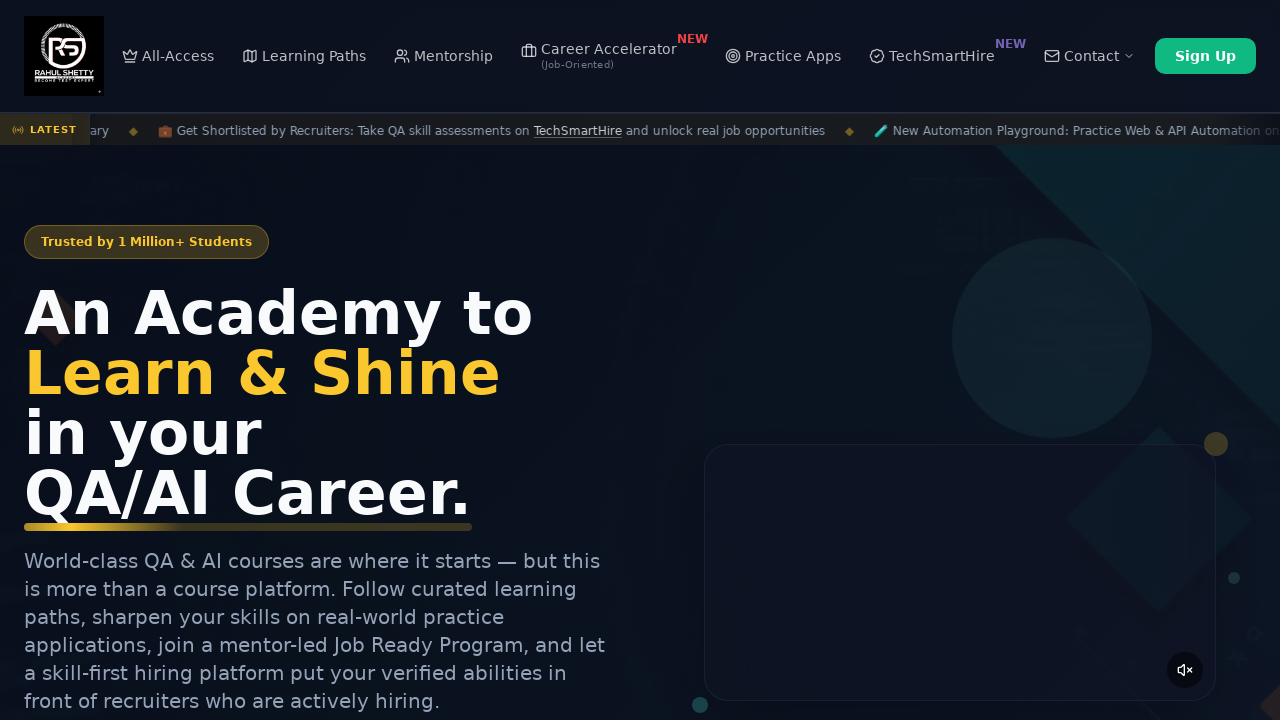

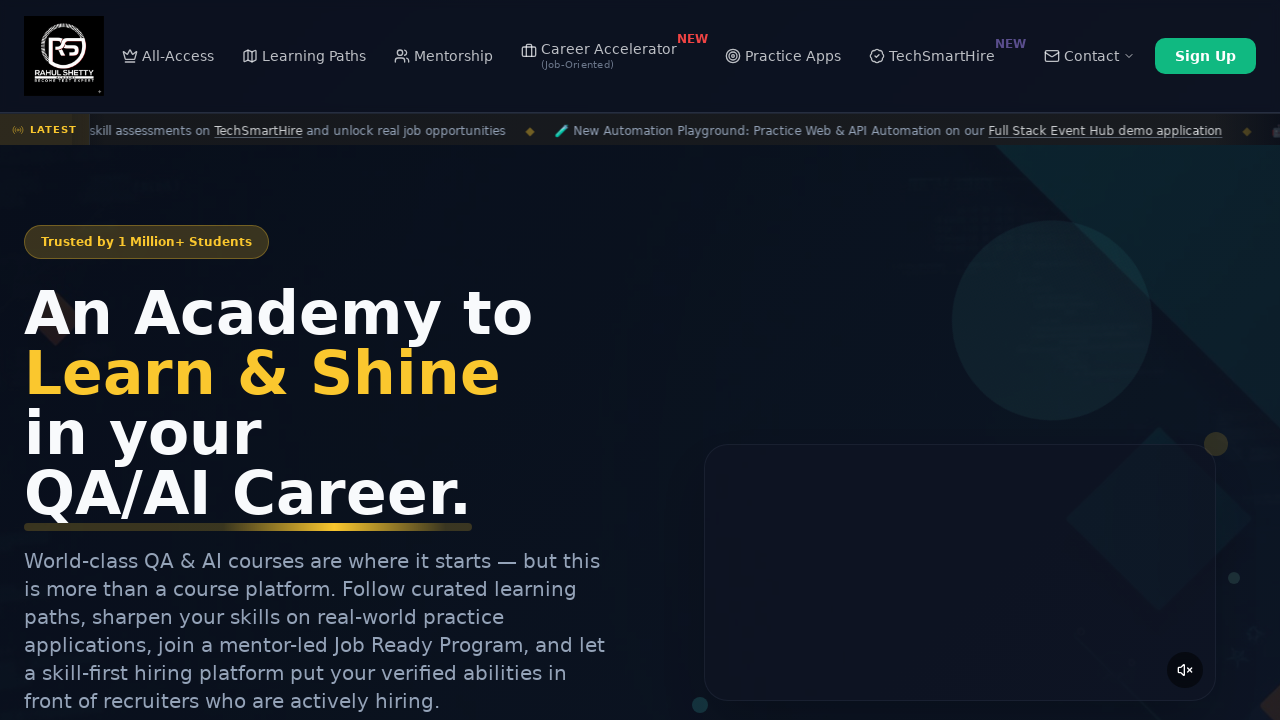